Tests dynamic loading with a 100-second explicit wait, clicking a button and waiting for "Hello World!" text to appear

Starting URL: https://automationfc.github.io/dynamic-loading/

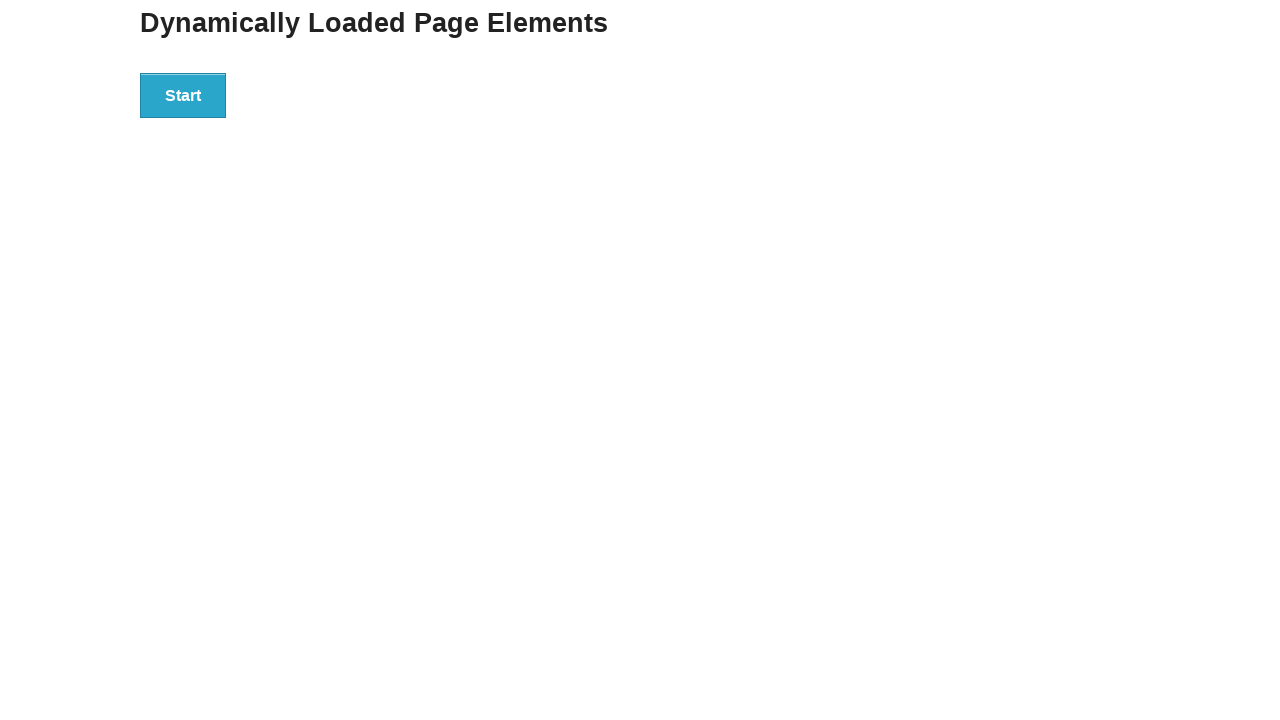

Clicked the start button to trigger dynamic loading at (183, 95) on div#start>button
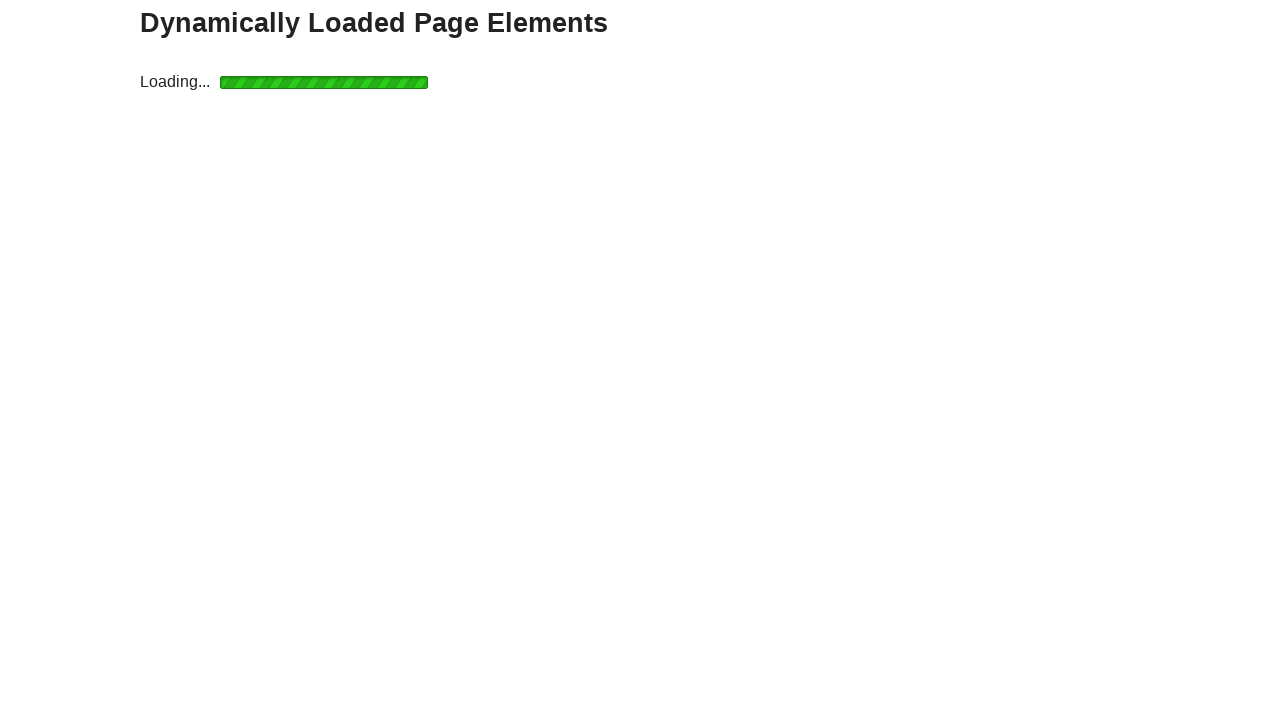

Waited for 'Hello World!' text to become visible (100 second timeout)
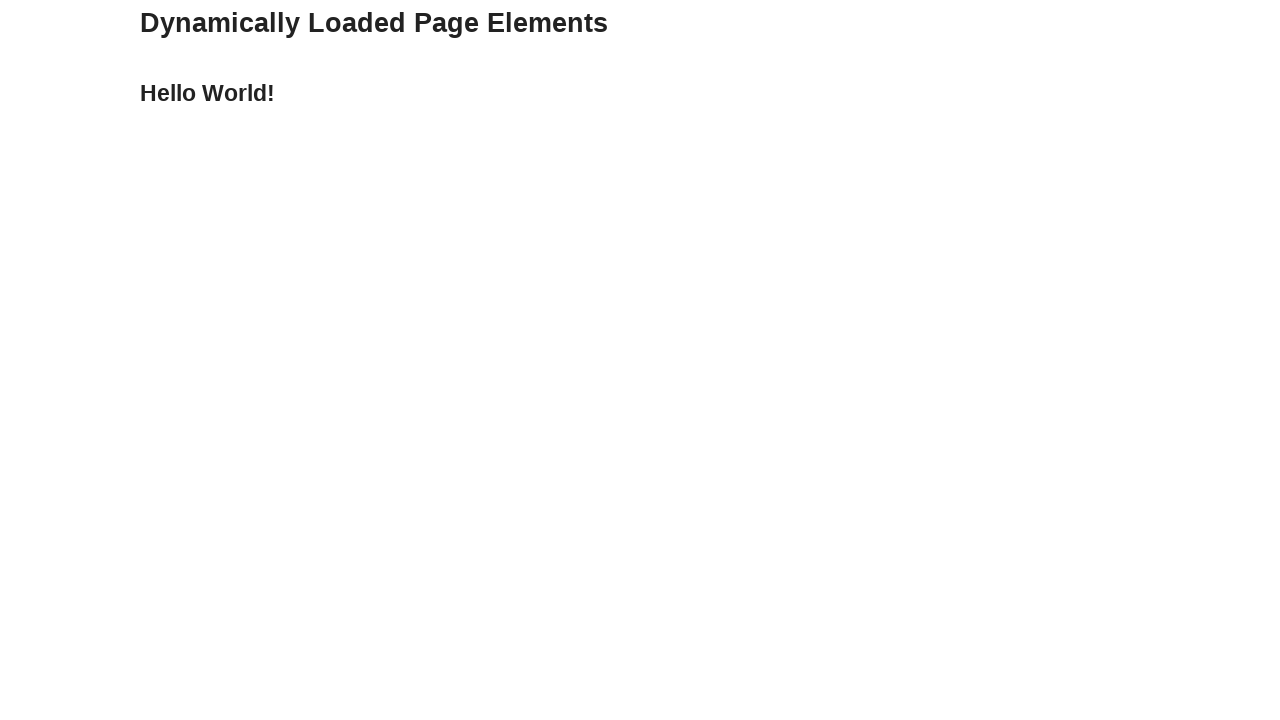

Verified that the text content equals 'Hello World!'
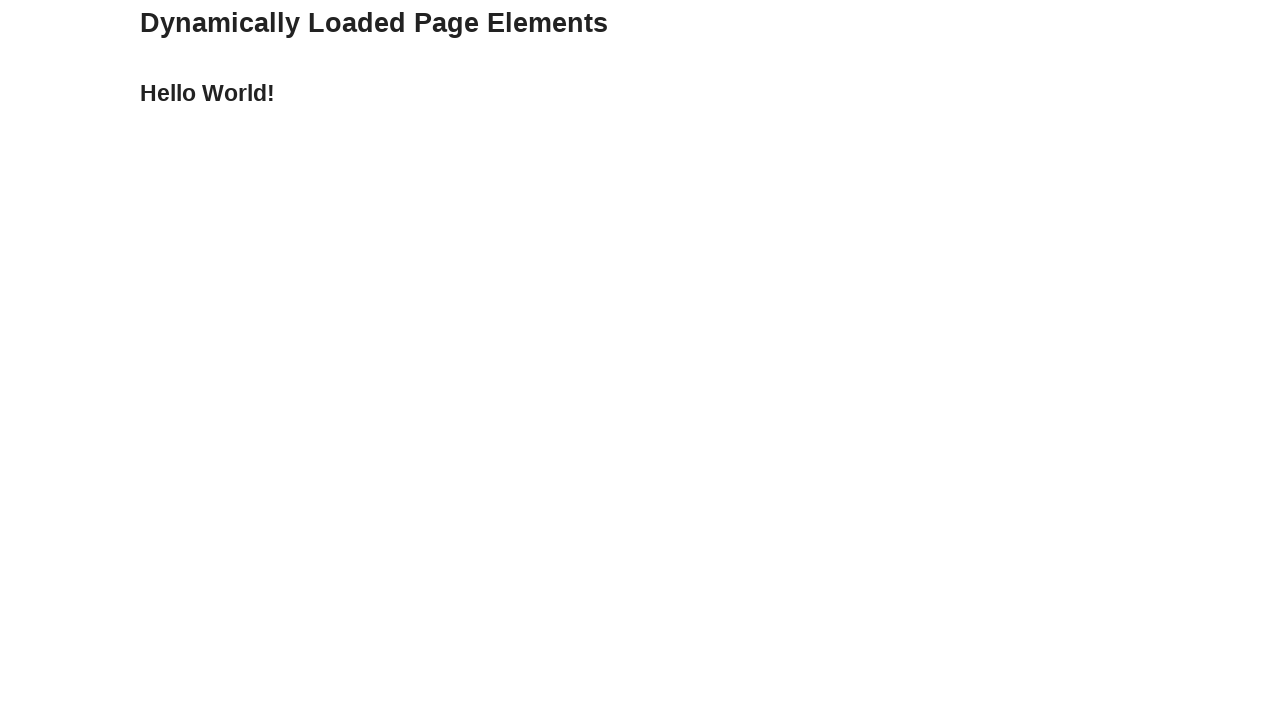

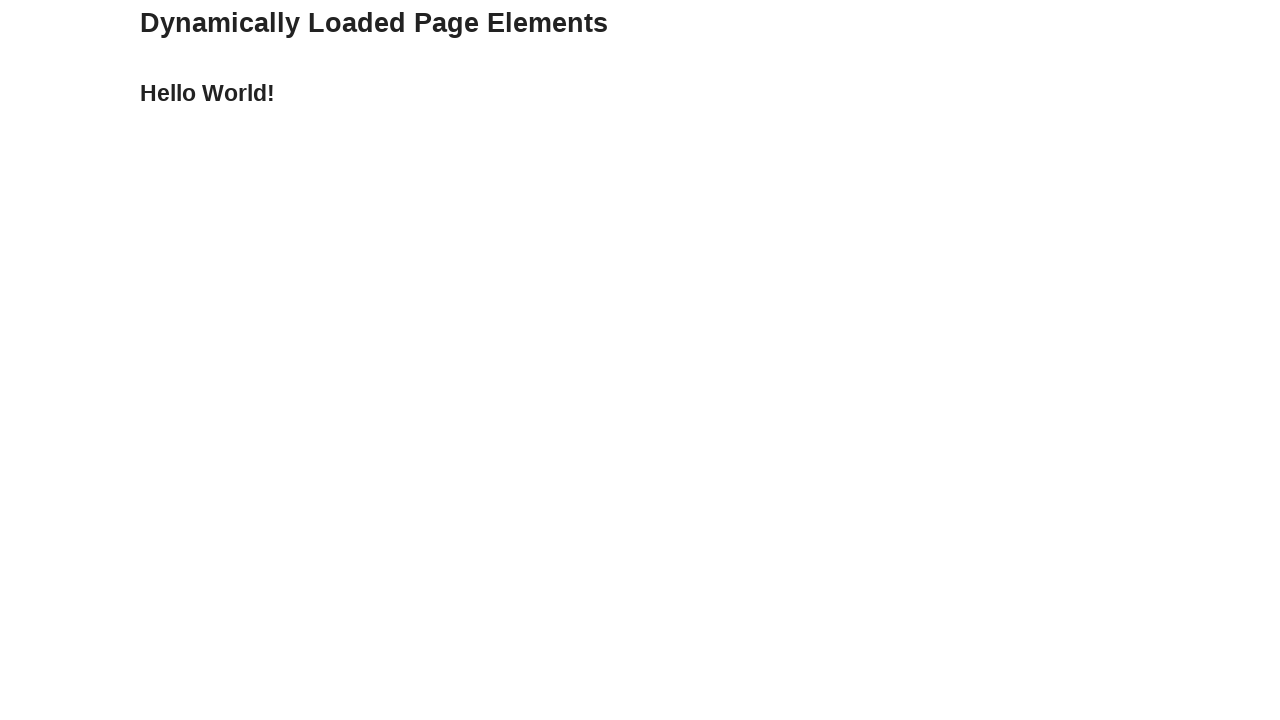